Tests JavaScript alert handling by entering text in a name field, triggering an alert and accepting it, then triggering a confirm dialog and dismissing it.

Starting URL: https://rahulshettyacademy.com/AutomationPractice/

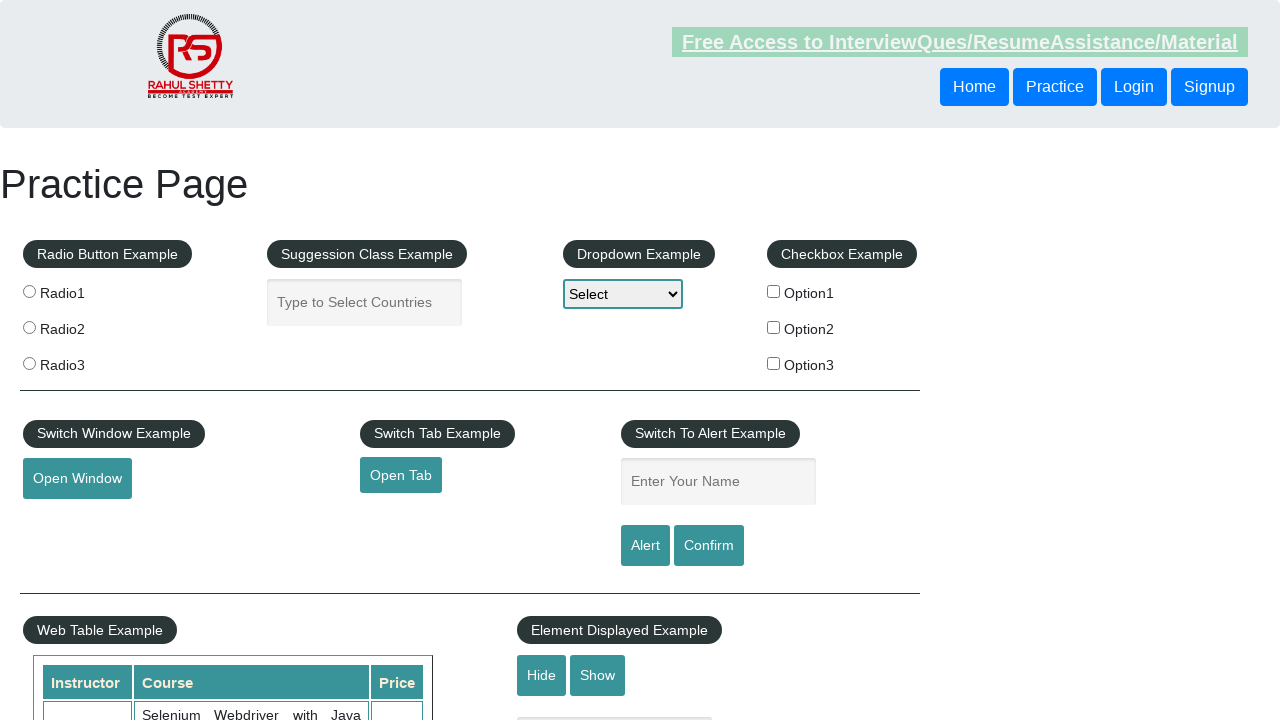

Navigated to AutomationPractice page
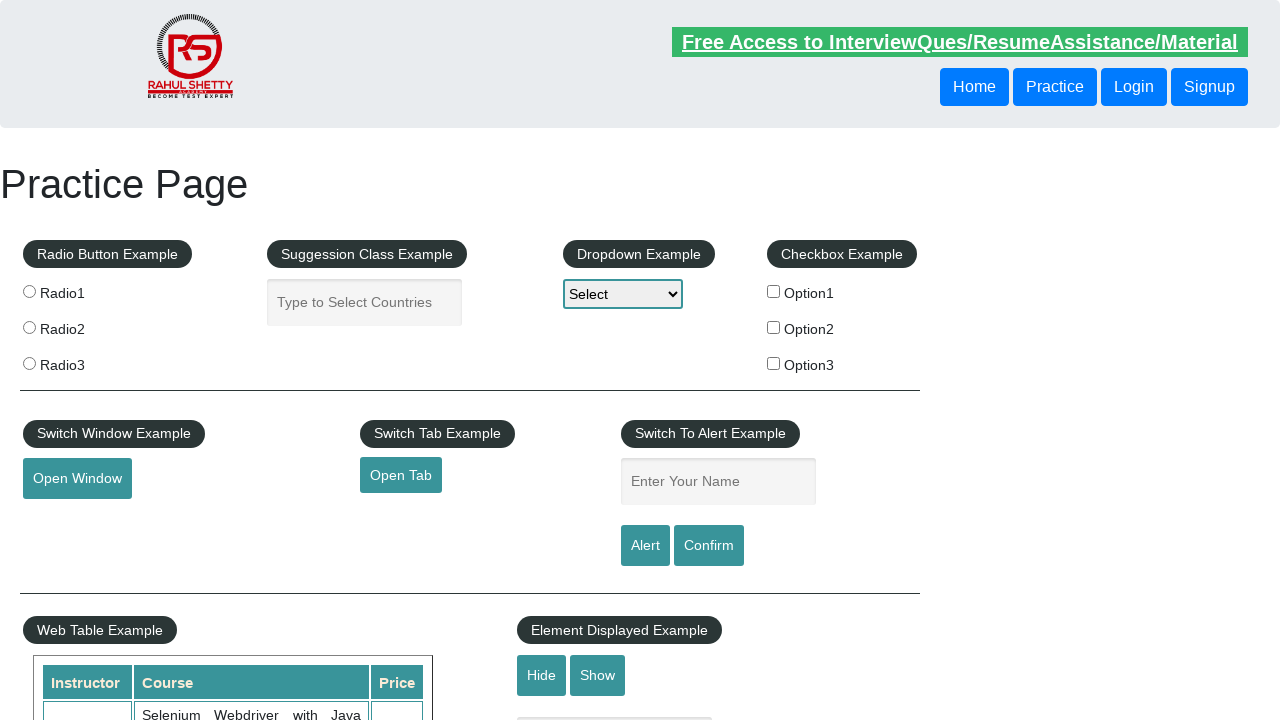

Filled name field with 'sai' on #name
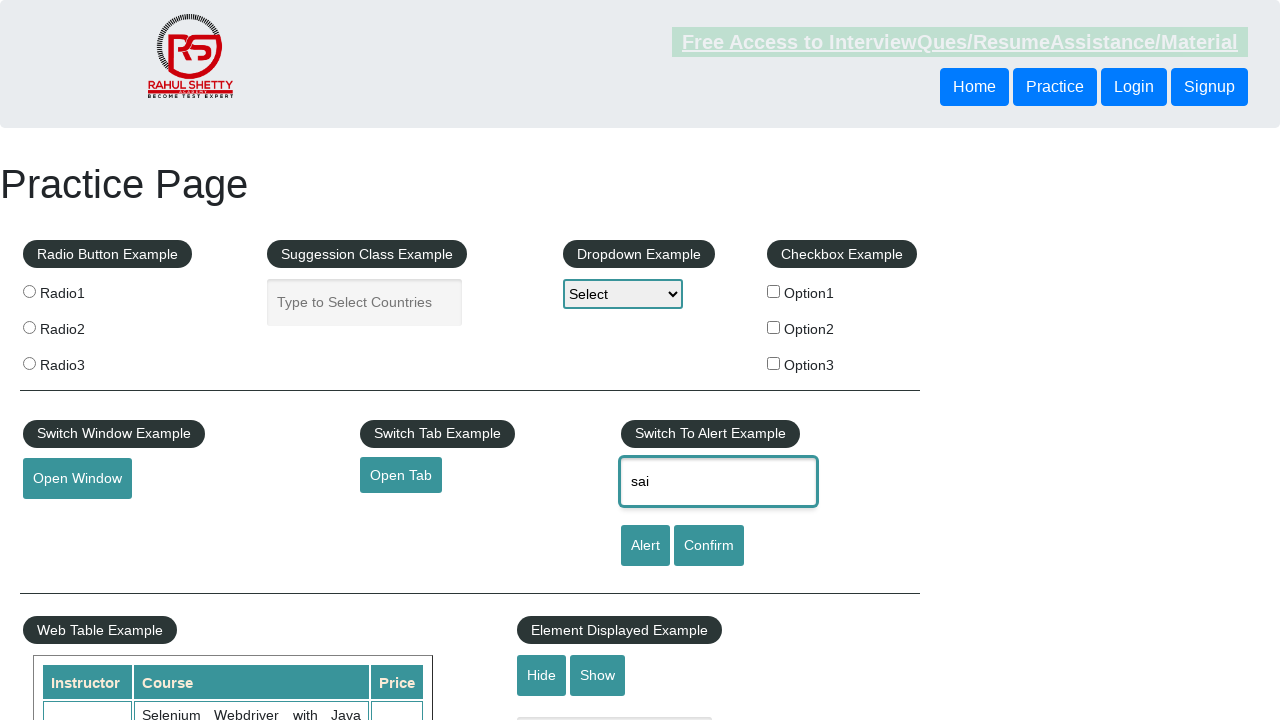

Set up alert dialog handler to accept
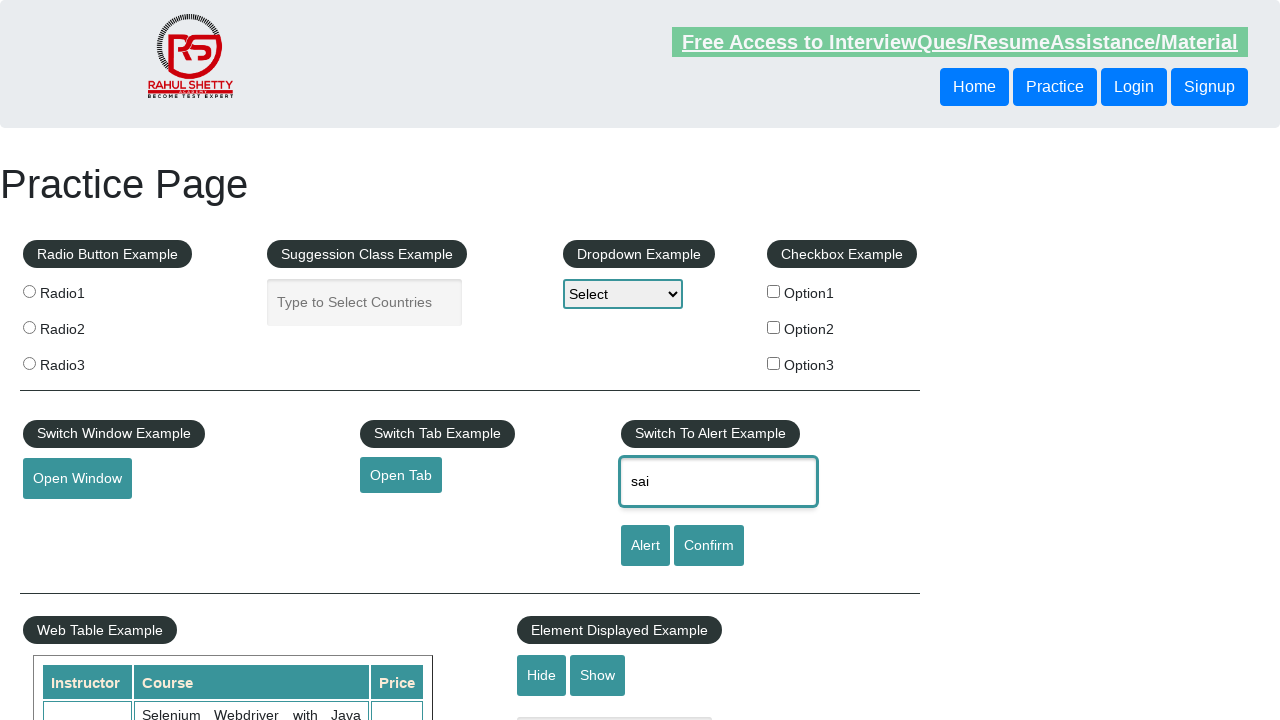

Triggered alert dialog by clicking alert button
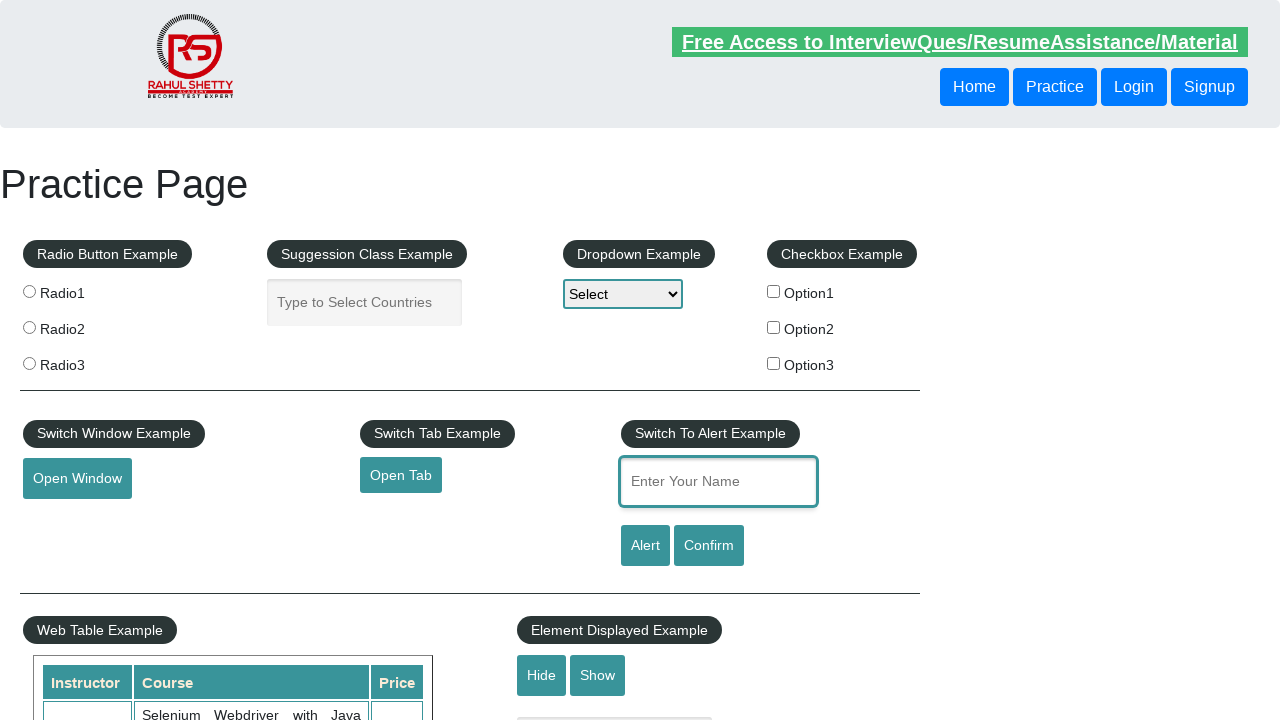

Waited for alert dialog to be accepted
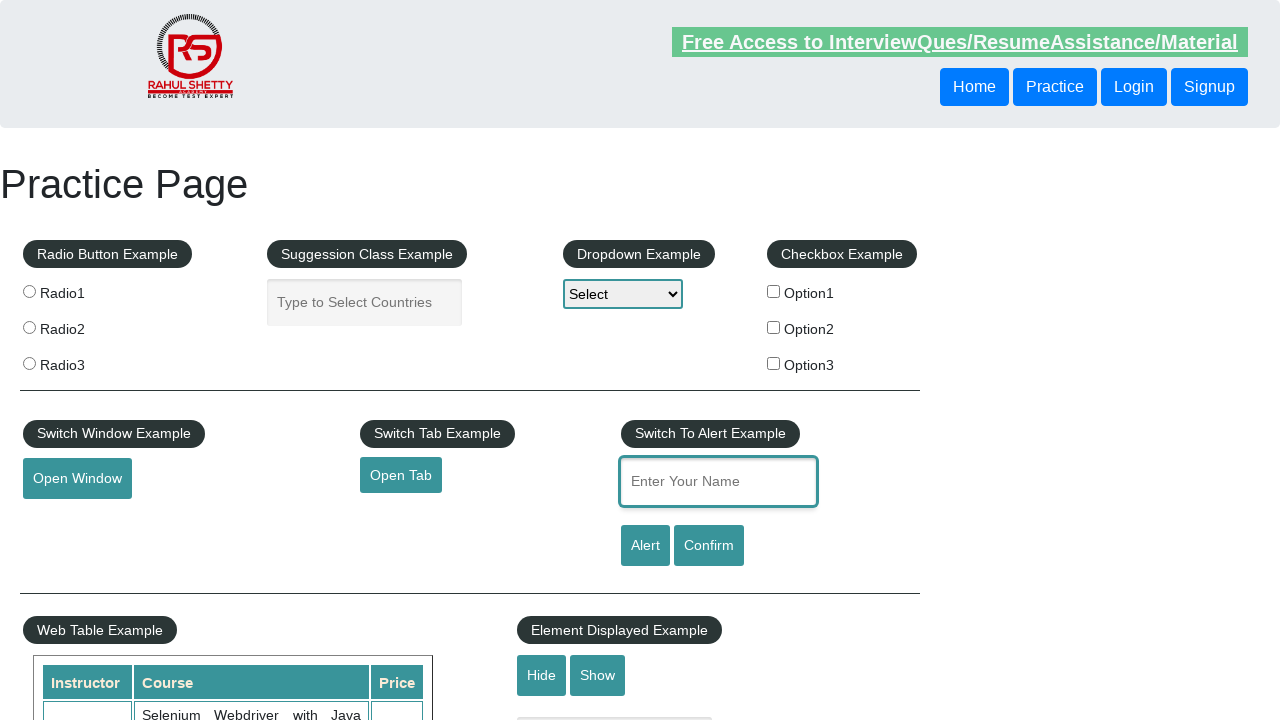

Set up confirm dialog handler to dismiss
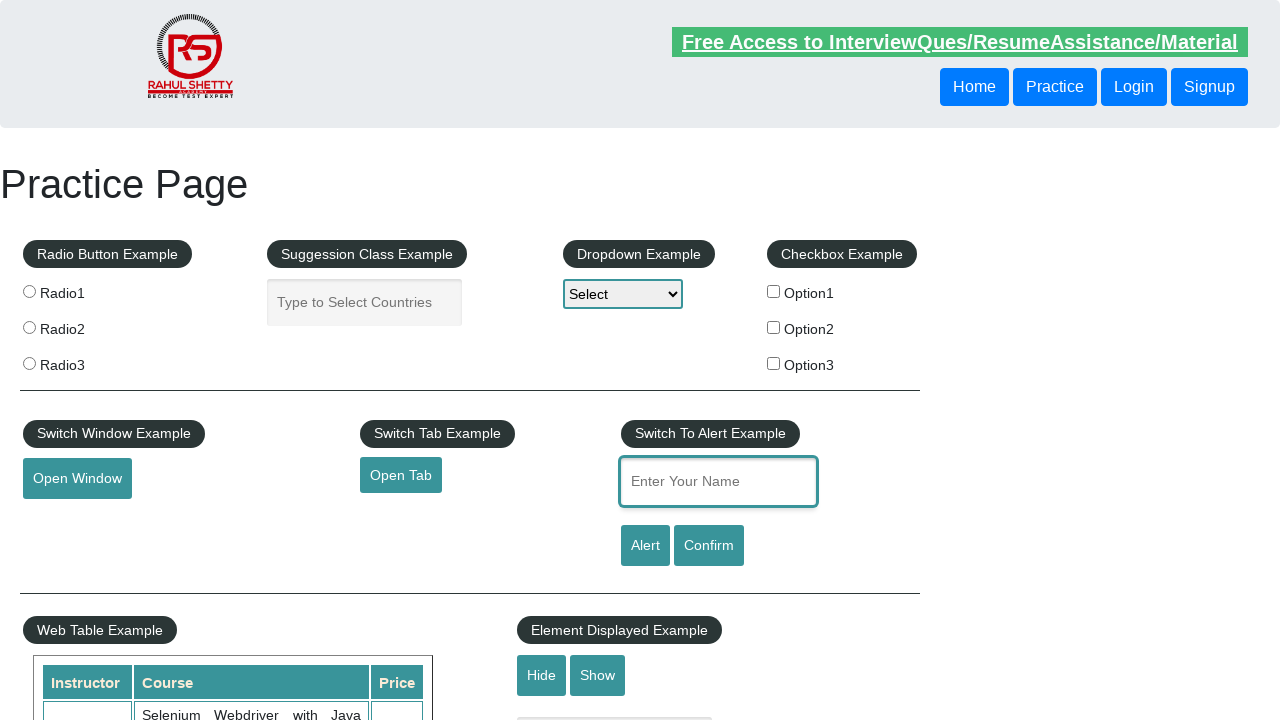

Triggered confirm dialog by clicking confirm button at (709, 546) on #confirmbtn
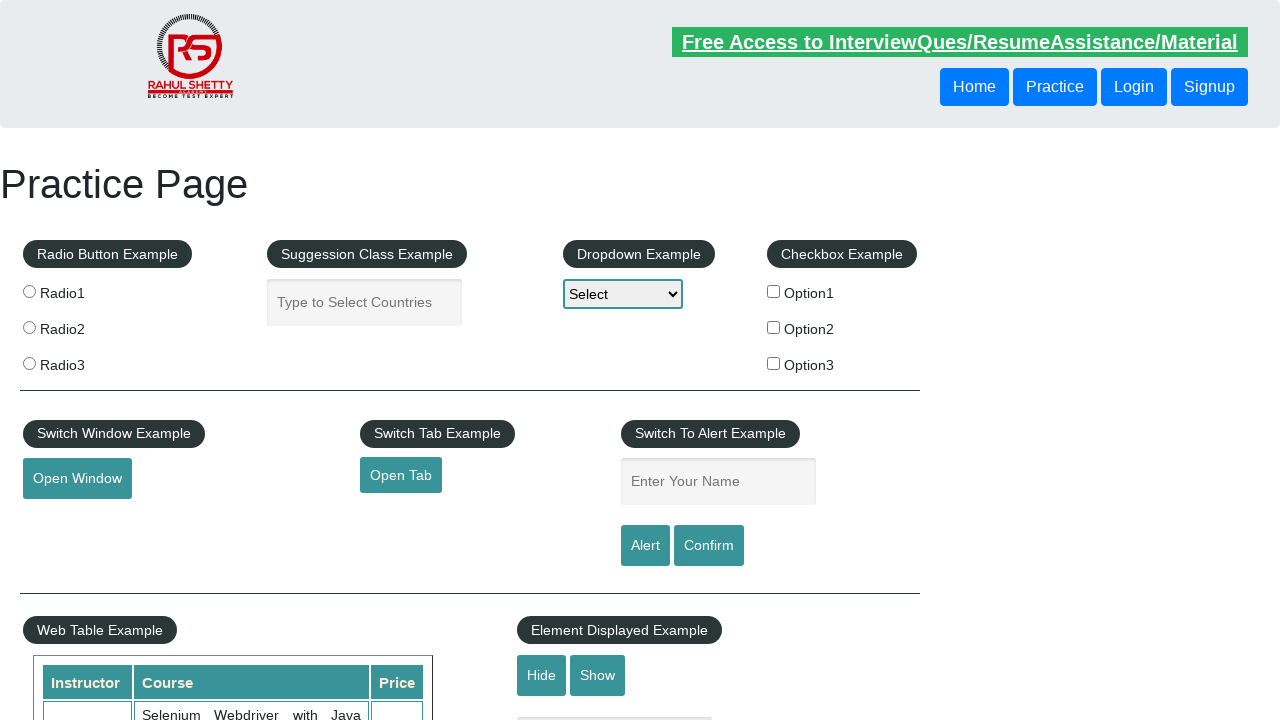

Waited for confirm dialog to be dismissed
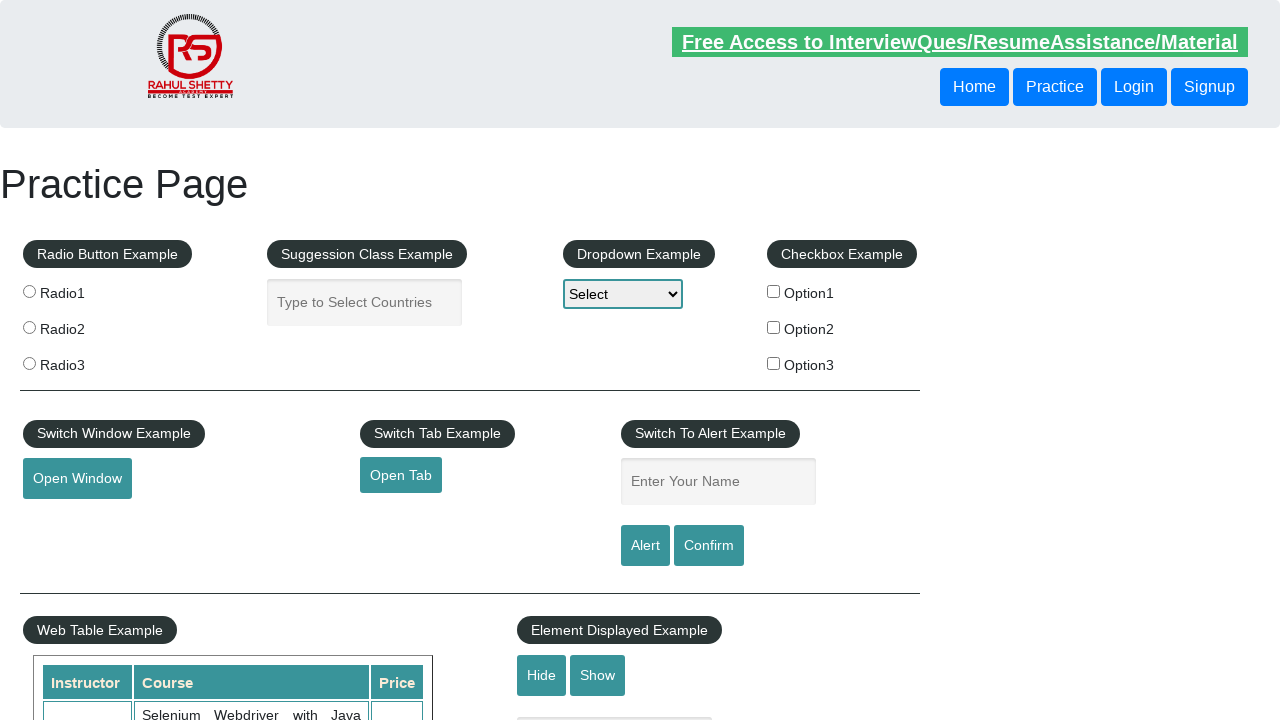

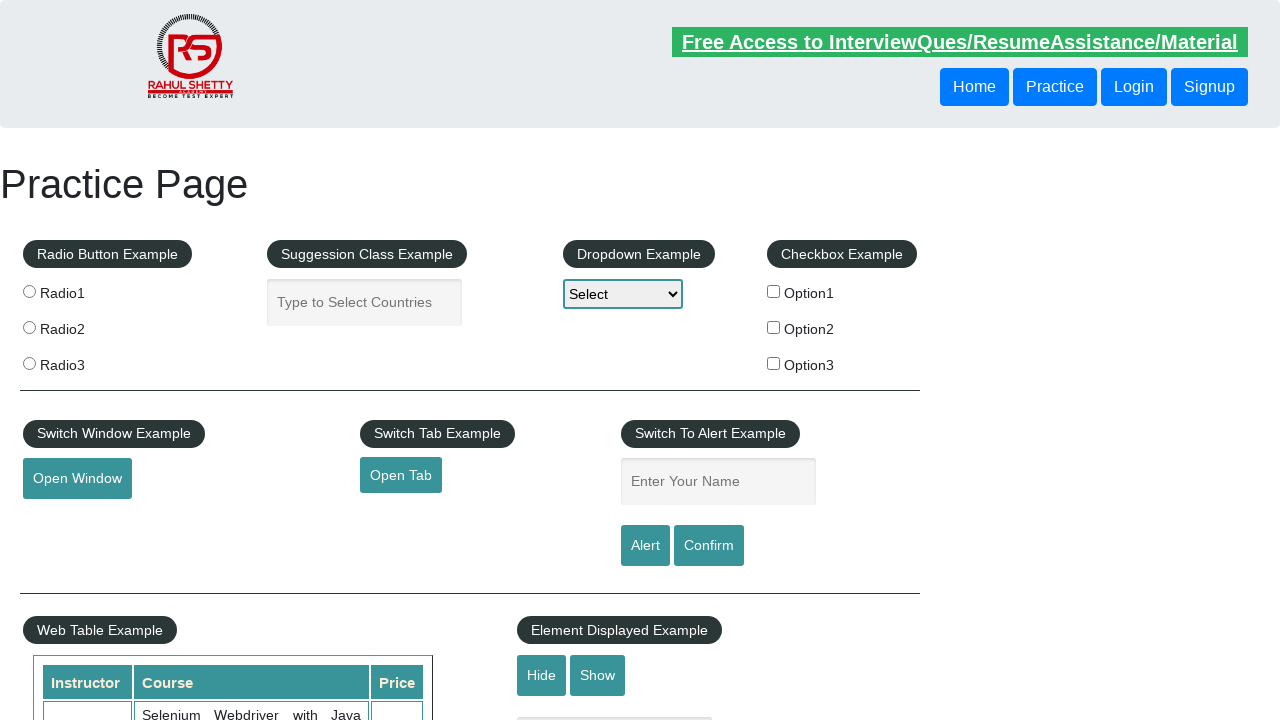